Opens the Flipkart website with a maximized browser window and verifies the page loads successfully.

Starting URL: https://www.flipkart.com/

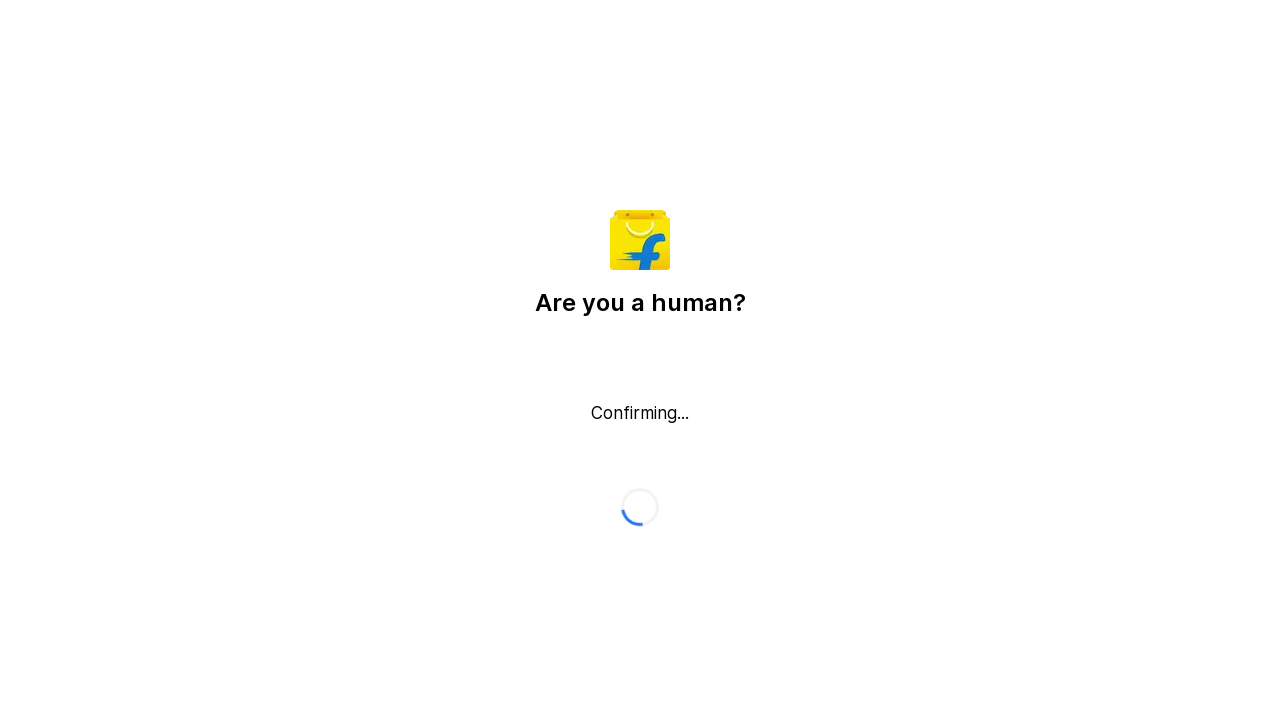

Flipkart page loaded successfully with domcontentloaded state
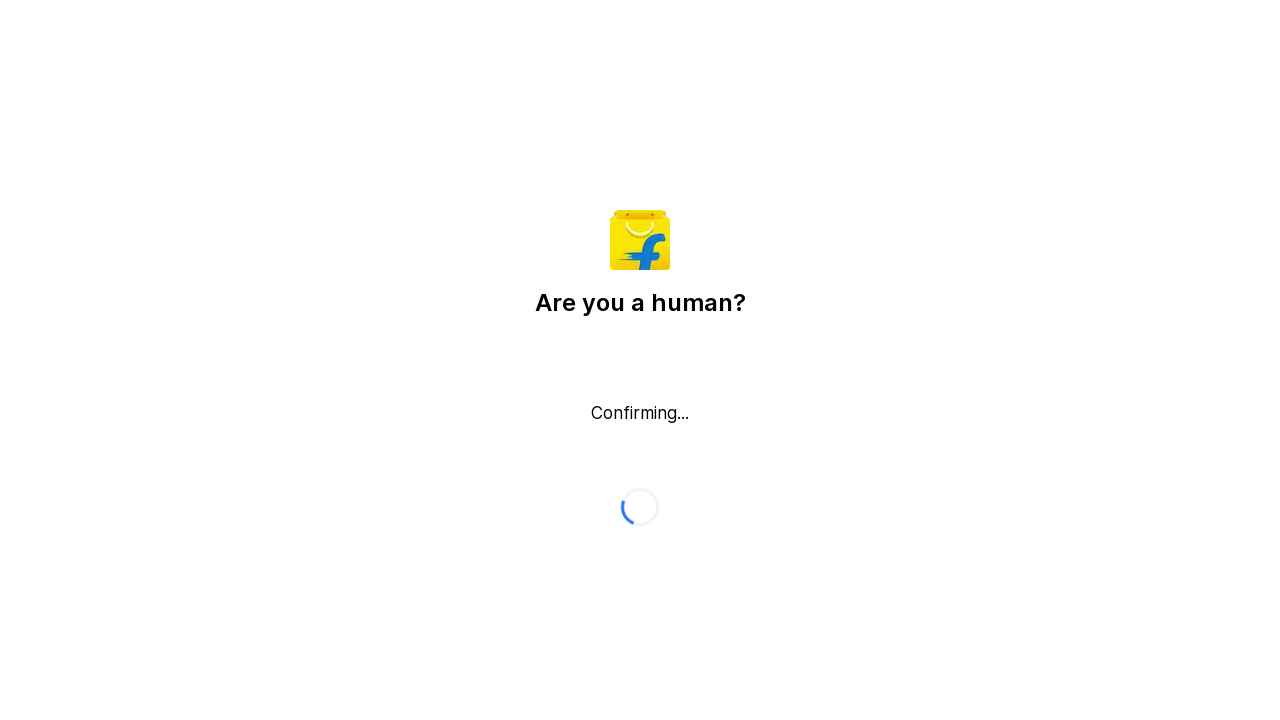

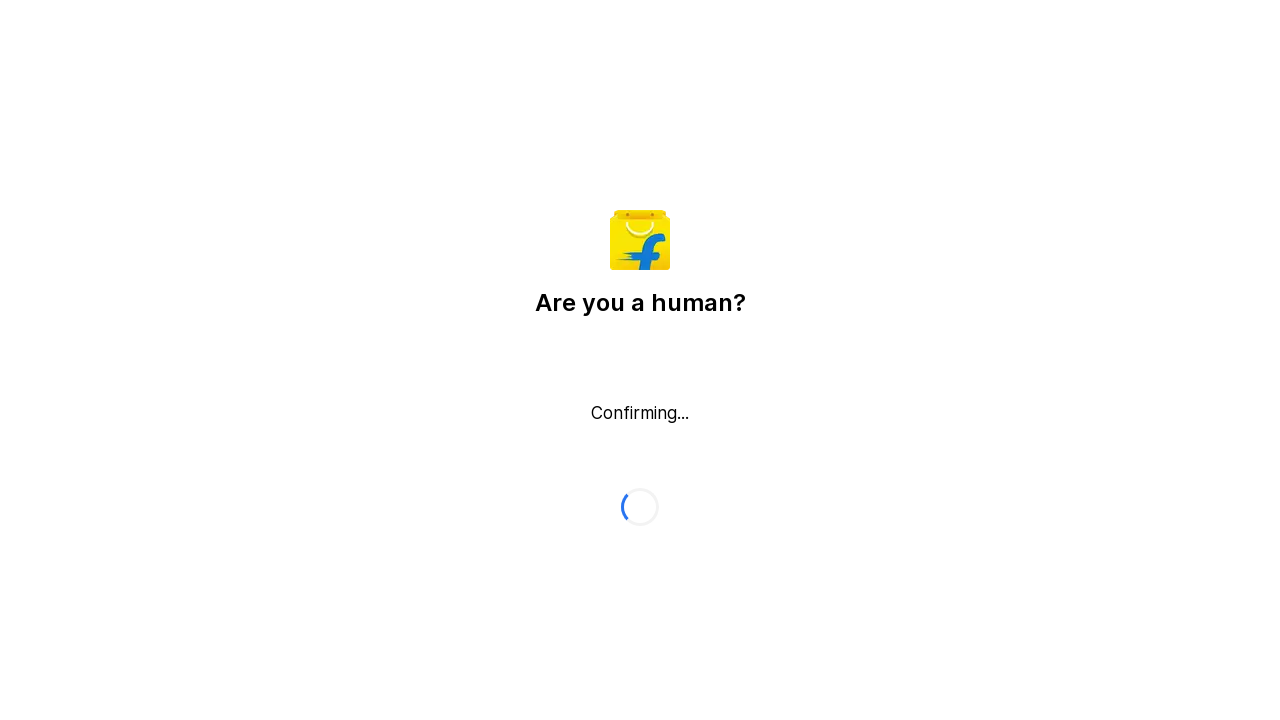